Tests Python.org search functionality by entering a search query and verifying results are displayed

Starting URL: http://www.python.org

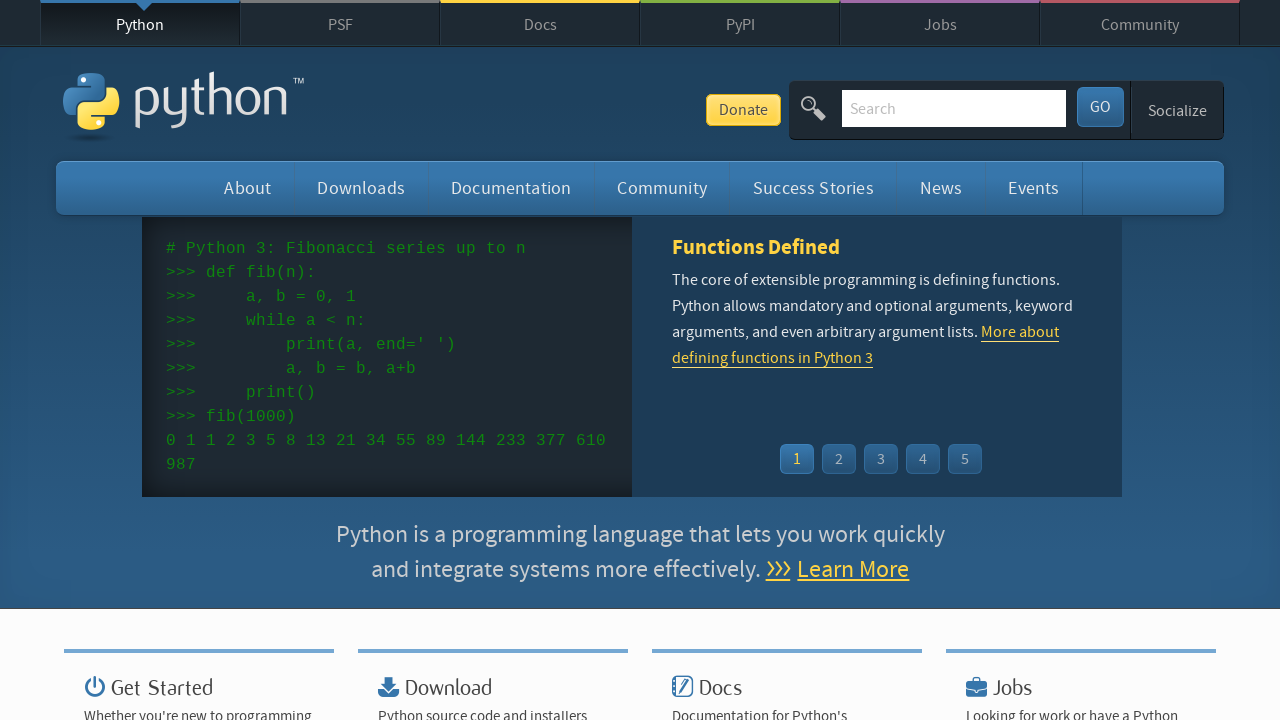

Cleared the search field on input[name='q']
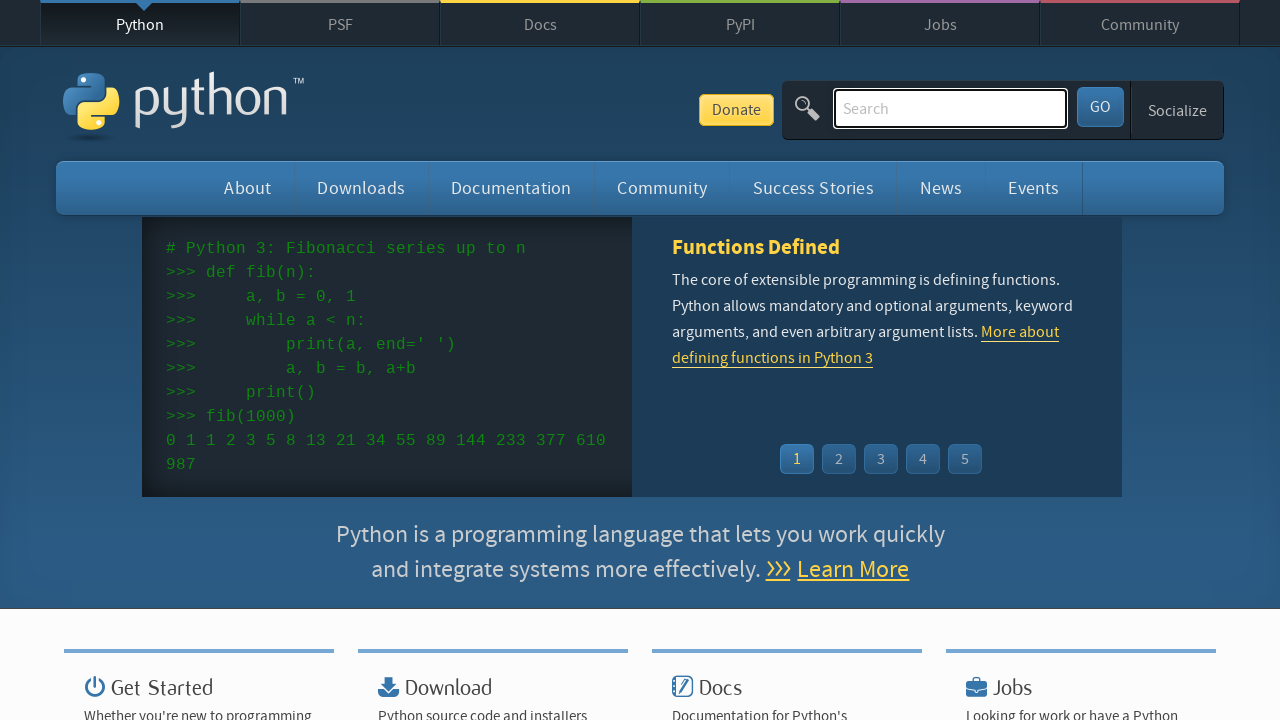

Filled search field with 'pycon' on input[name='q']
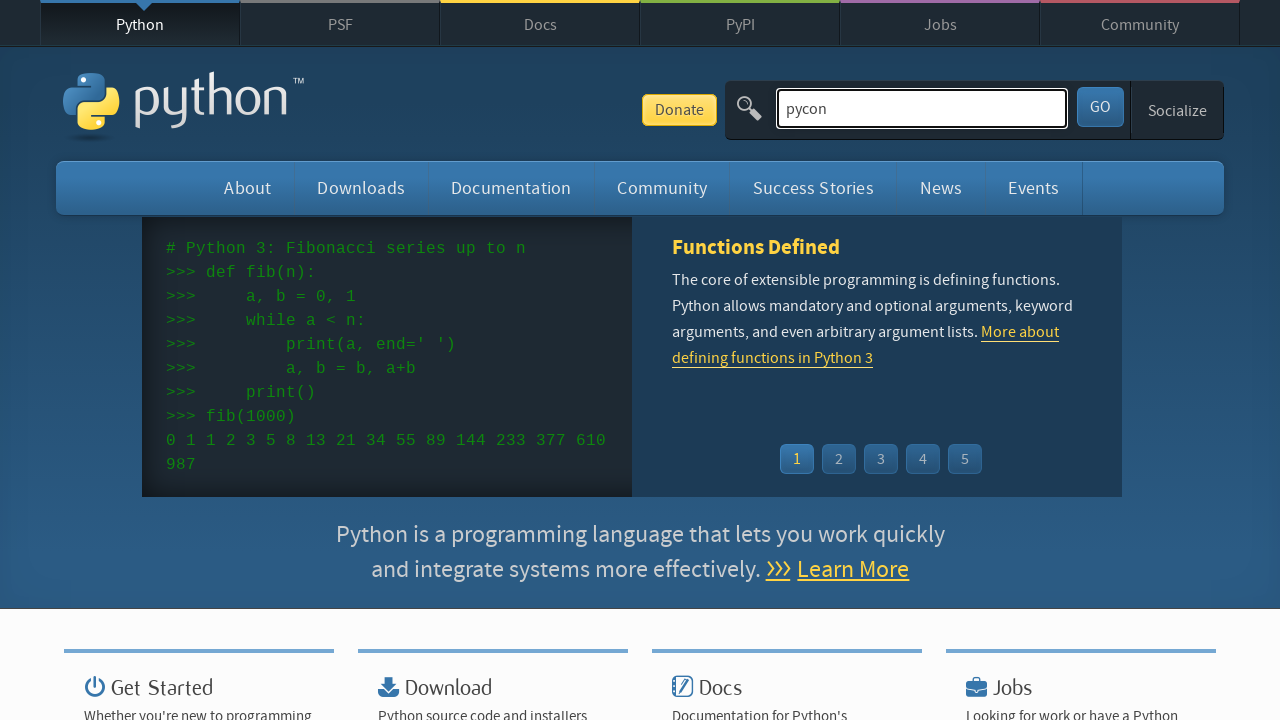

Pressed Enter to submit search query on input[name='q']
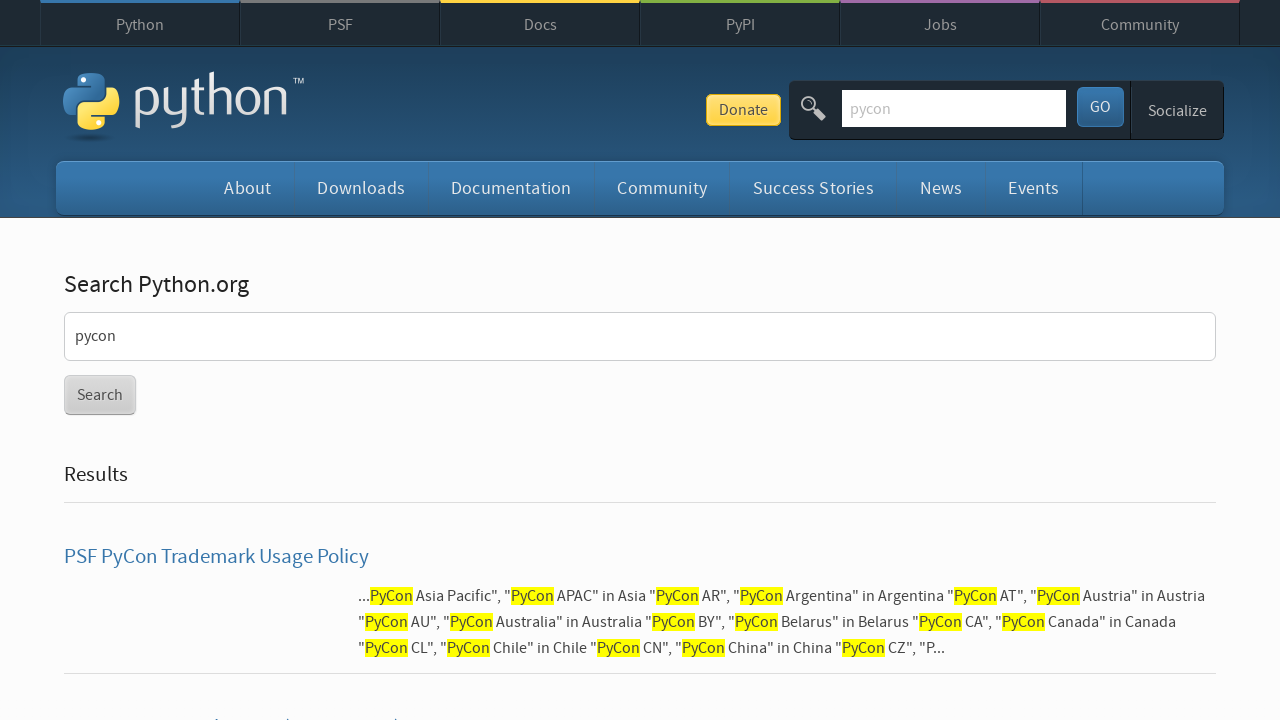

Search results loaded and page reached network idle state
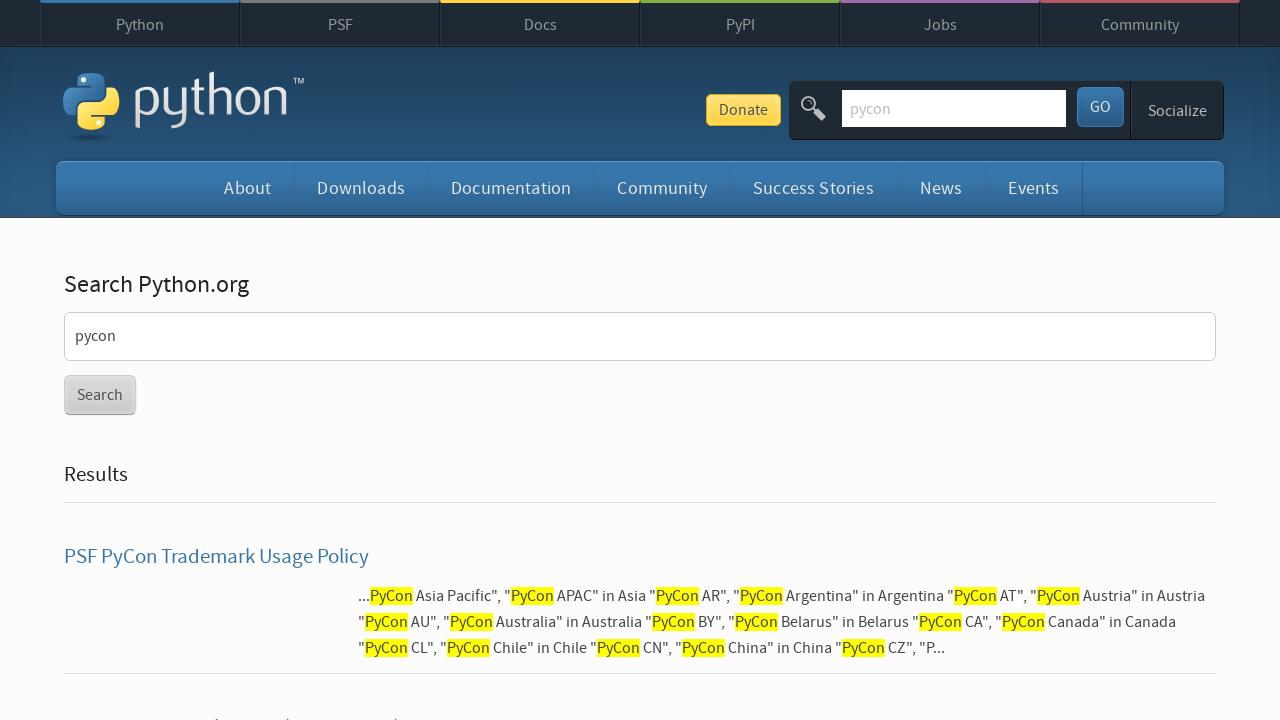

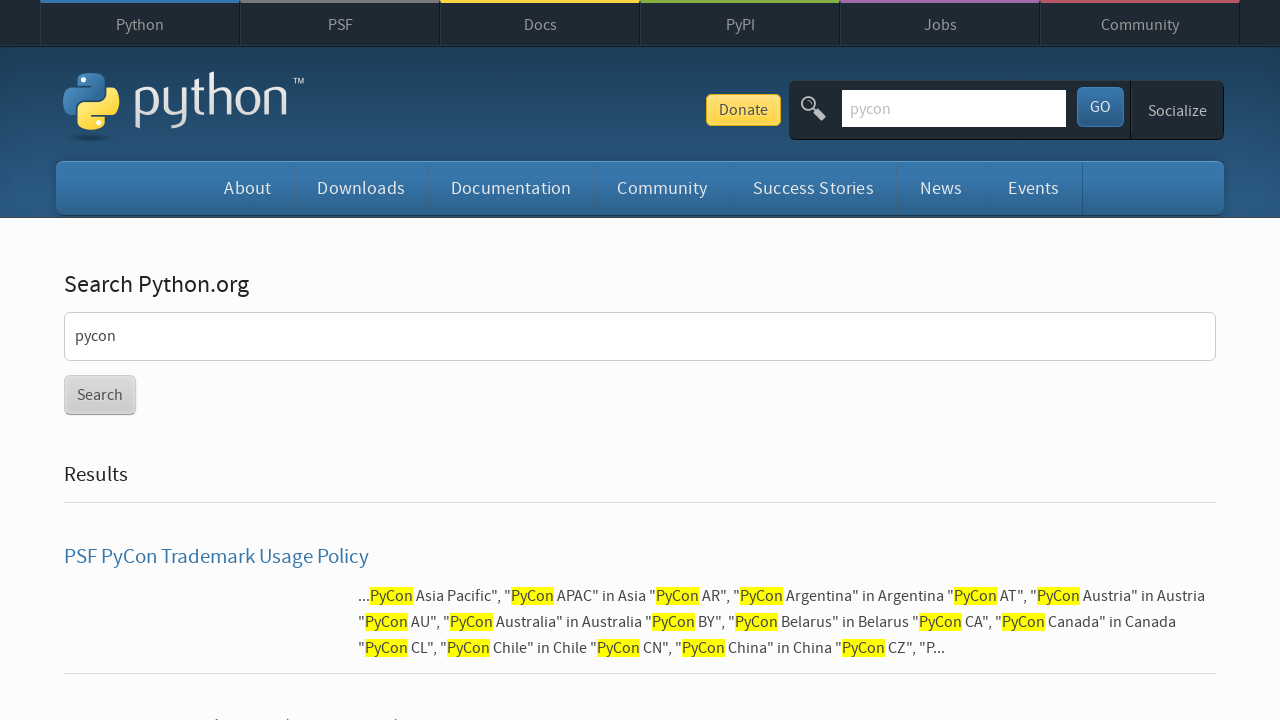